Navigates to an e-commerce page, searches for a product containing "Cucumber" in the name, and adds it to the cart

Starting URL: https://rahulshettyacademy.com/seleniumPractise/

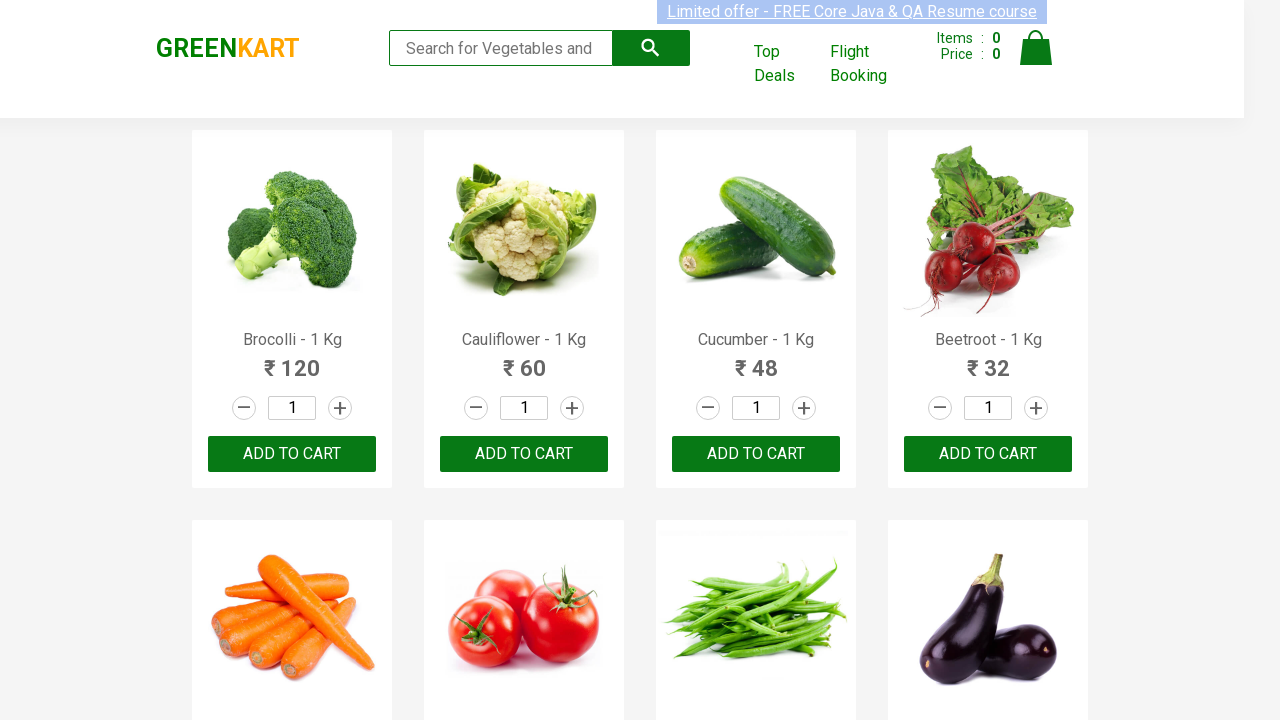

Waited for product names to load on the e-commerce page
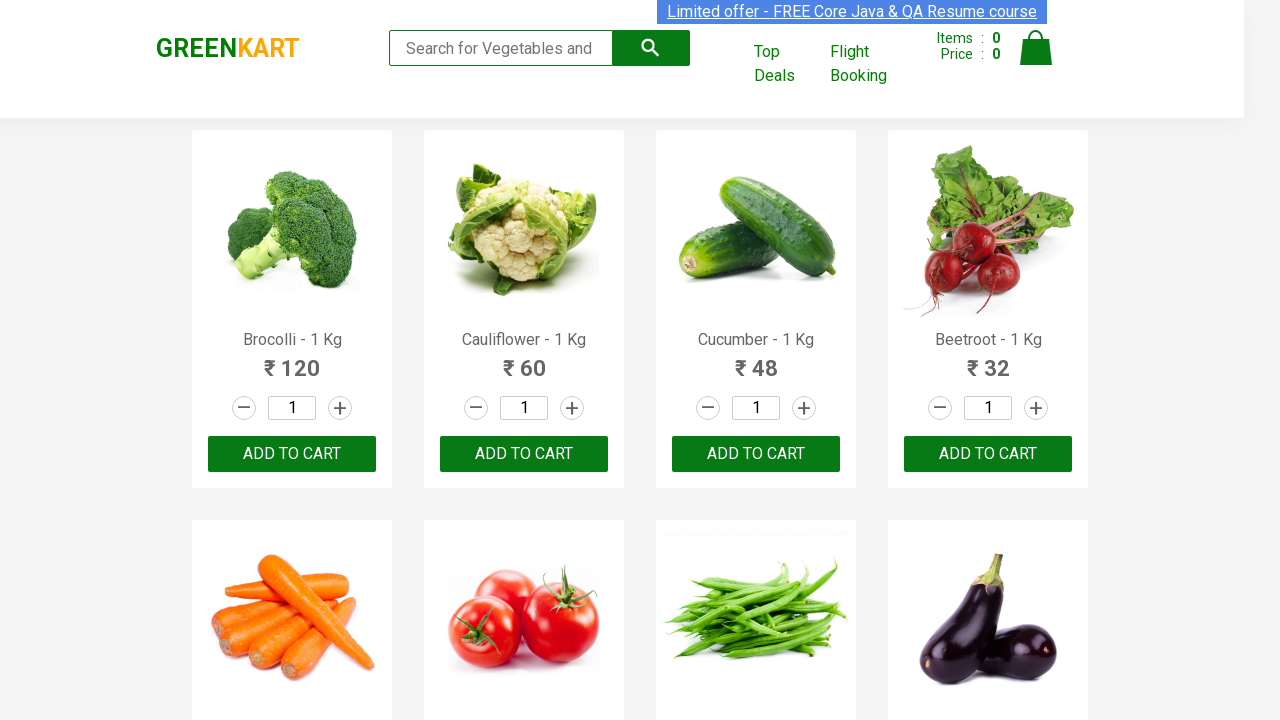

Retrieved all product name elements from the page
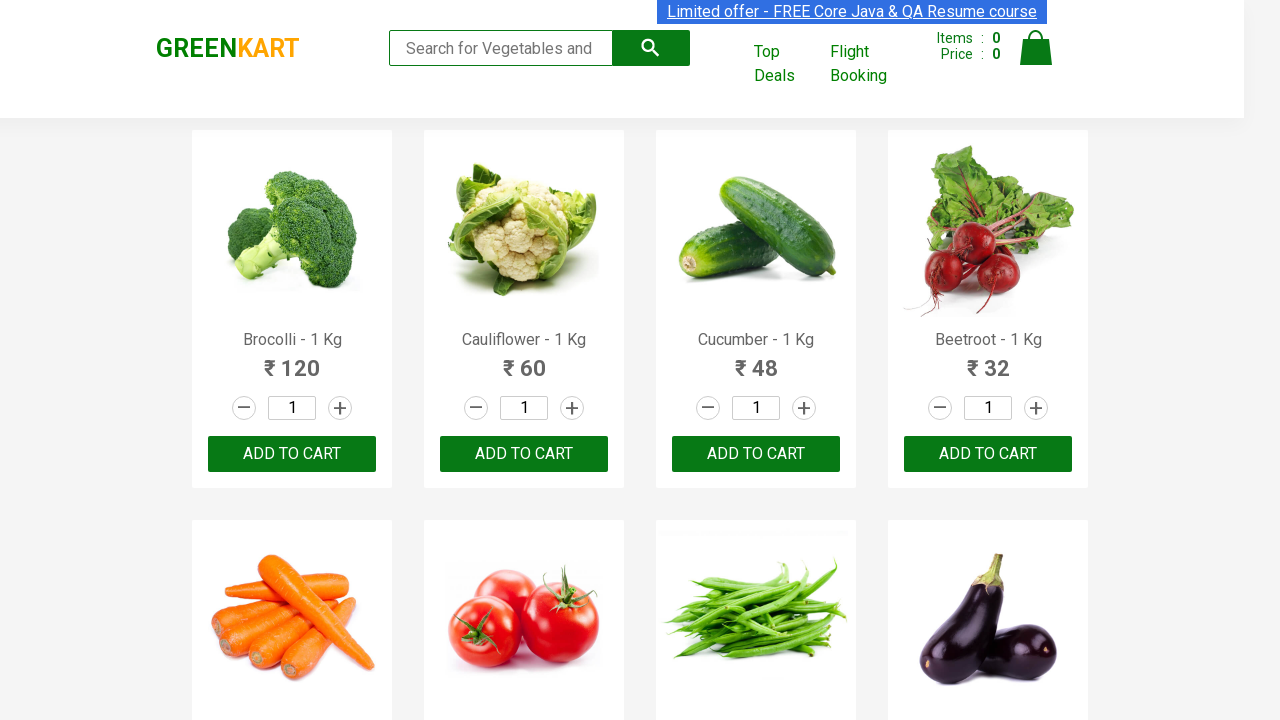

Found product containing 'Cucumber': Cucumber - 1 Kg
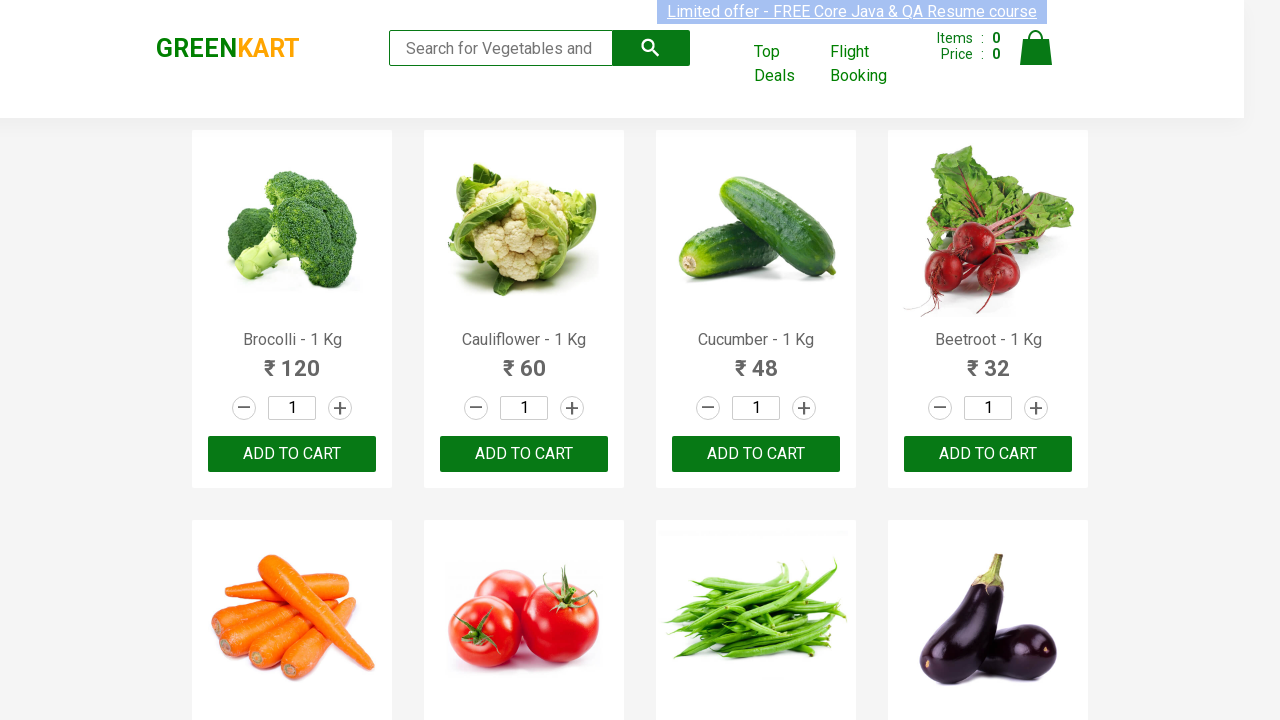

Clicked 'Add to cart' button for Cucumber product
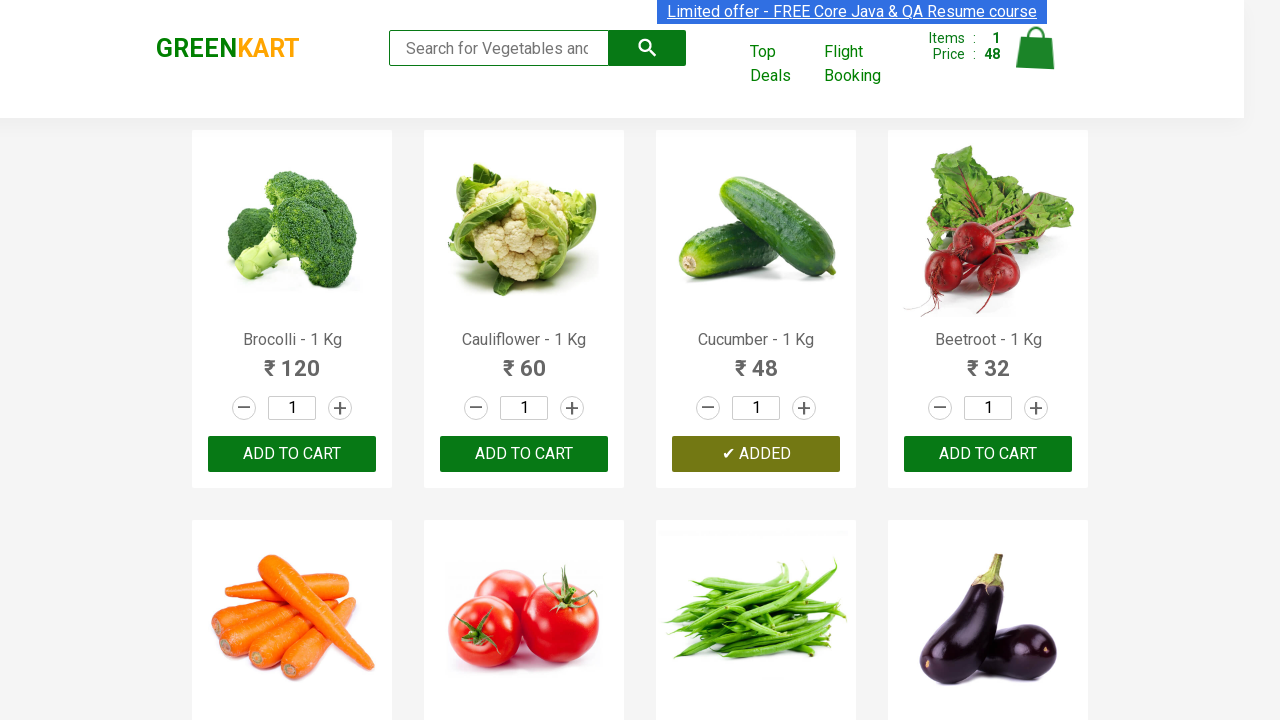

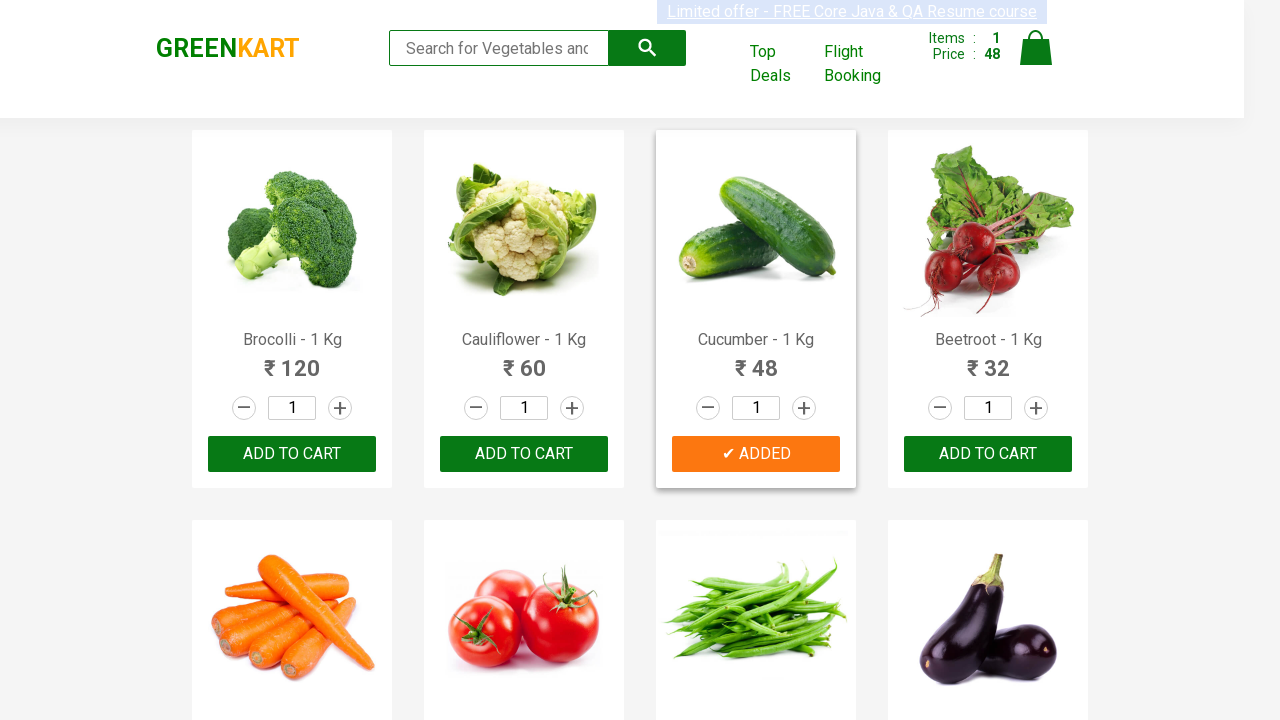